Tests hotel search functionality by clicking a search field, pressing backspace, and then entering a location search query

Starting URL: https://www.hoteltonight.com/

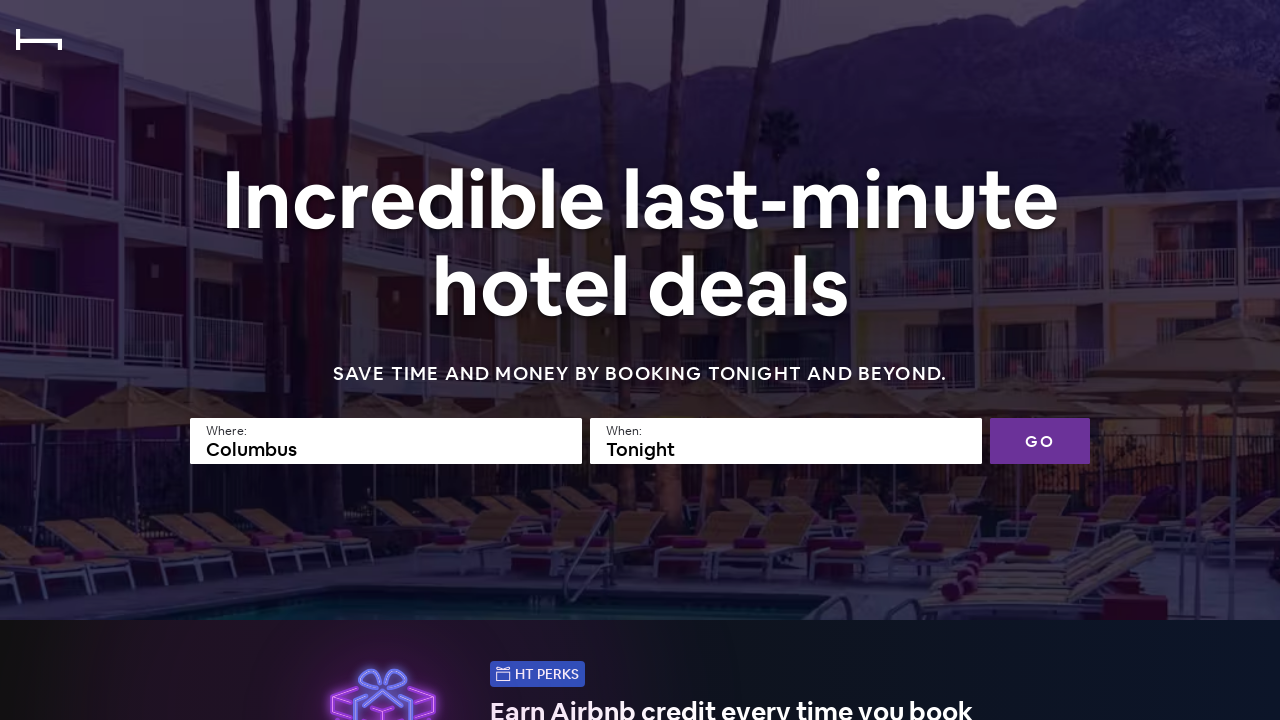

Clicked on the search field at (386, 441) on input[name='searchfield']
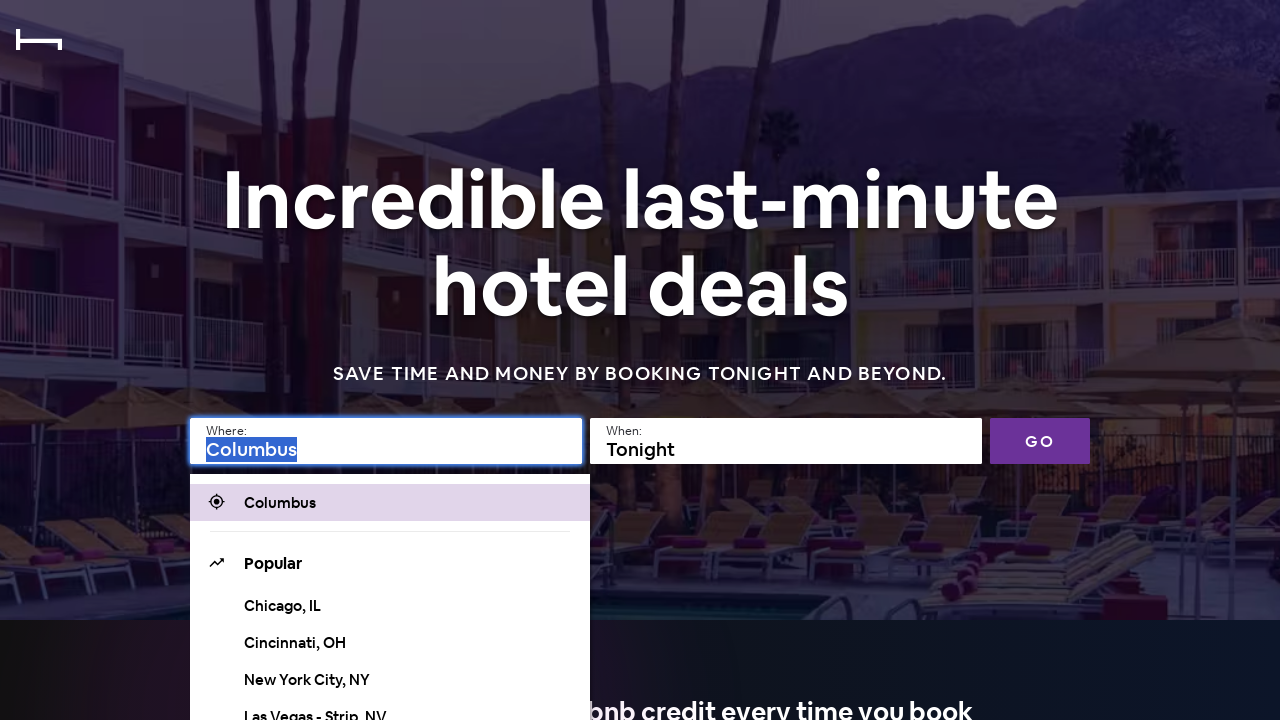

Pressed backspace to clear search field on input[name='searchfield']
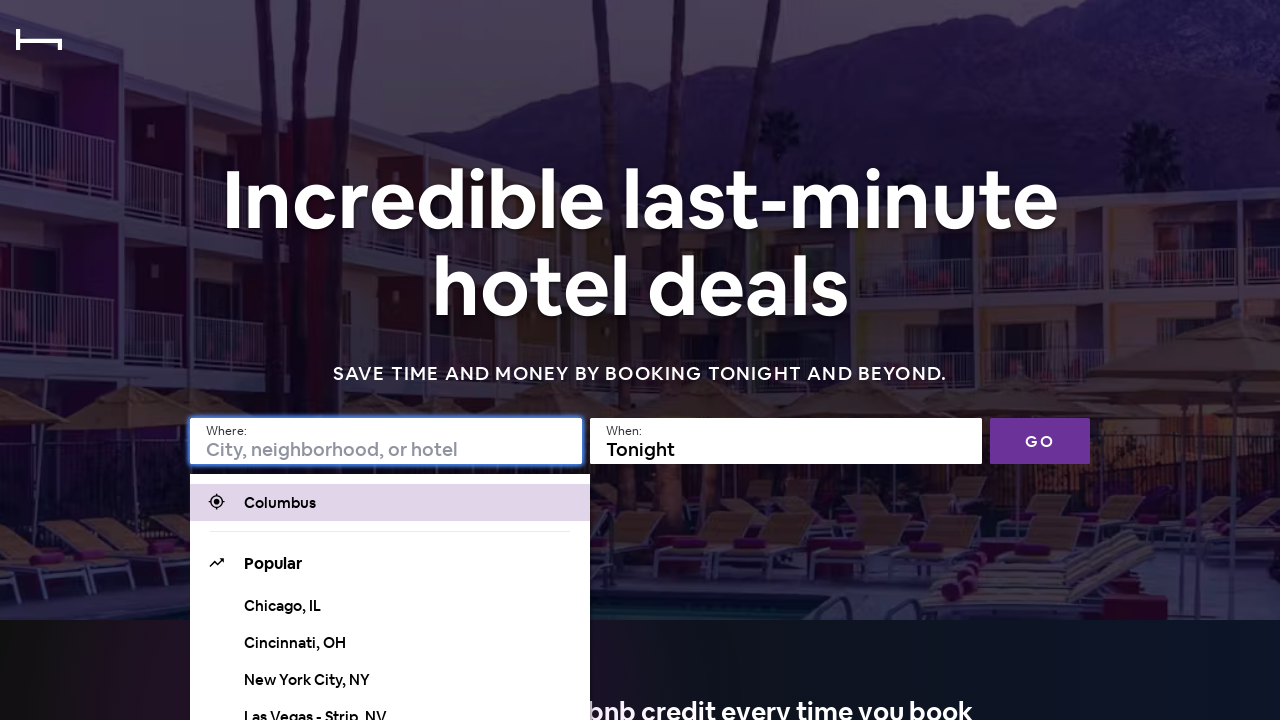

Filled search field with 'Washington DC' on input[name='searchfield']
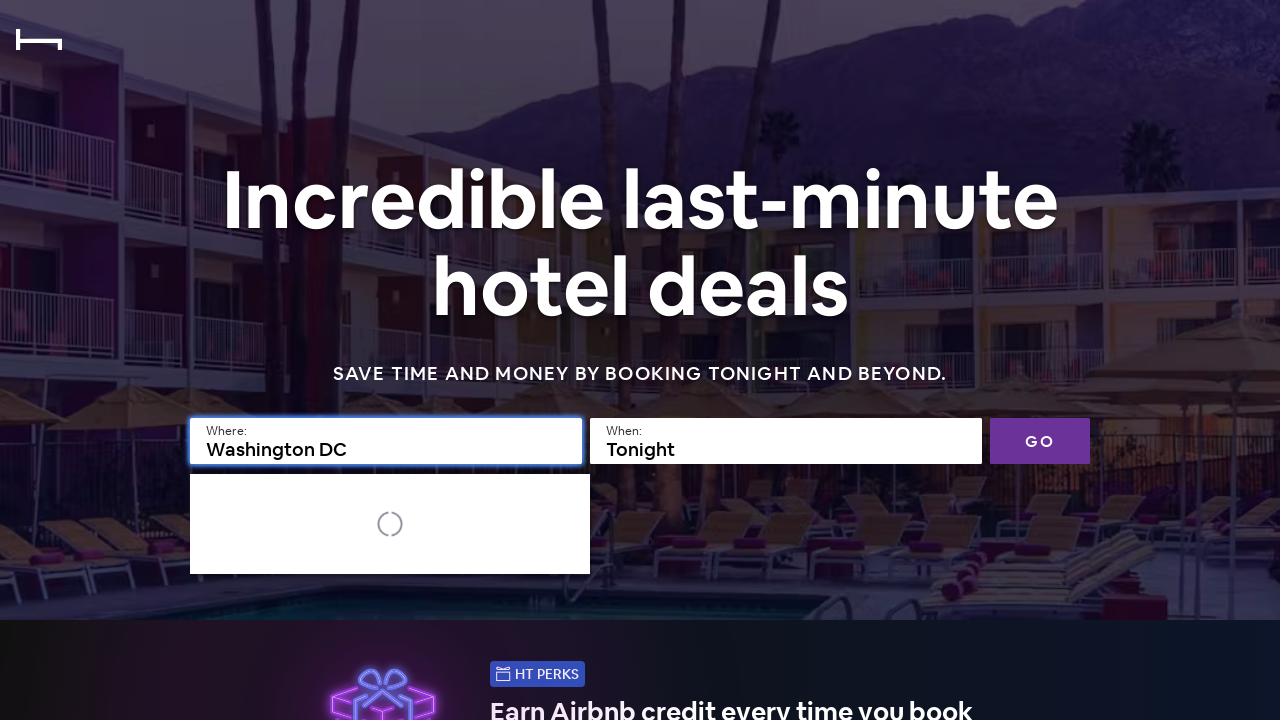

Pressed Enter to search for Washington DC on input[name='searchfield']
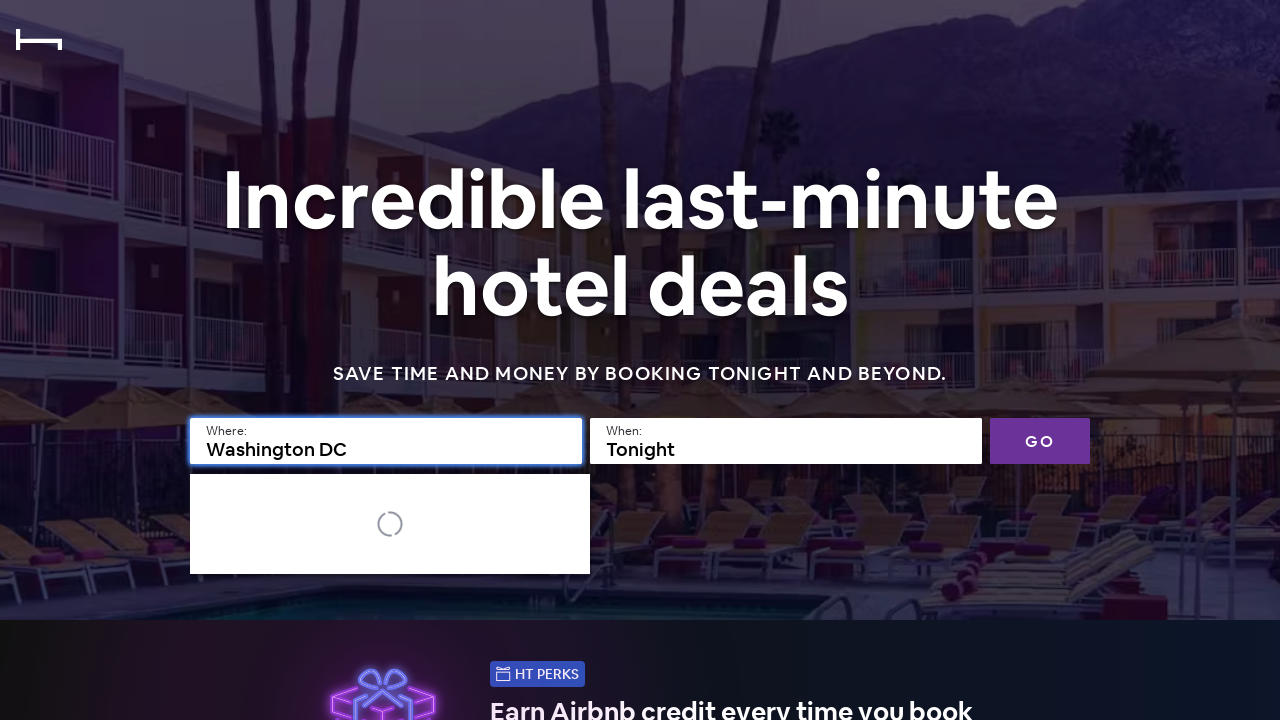

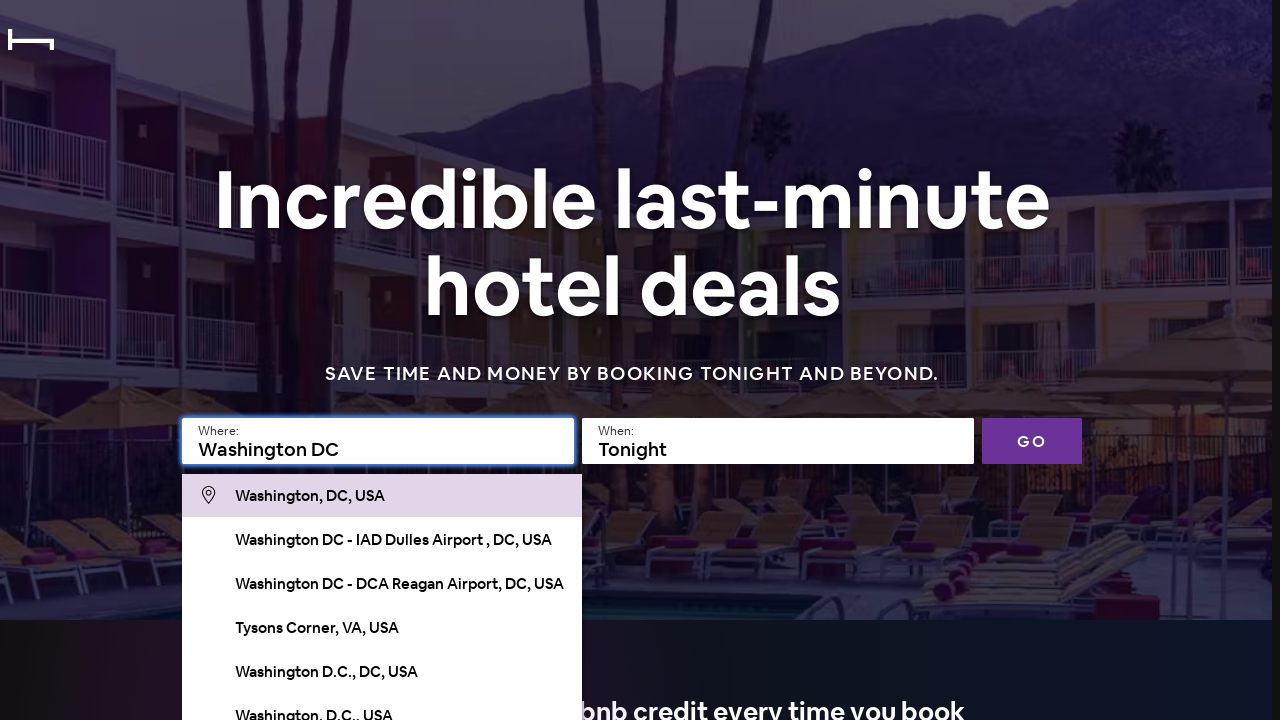